Tests the text box form on DemoQA by filling in name, email (with validation attempts), current address, and permanent address fields, then submitting the form.

Starting URL: https://demoqa.com

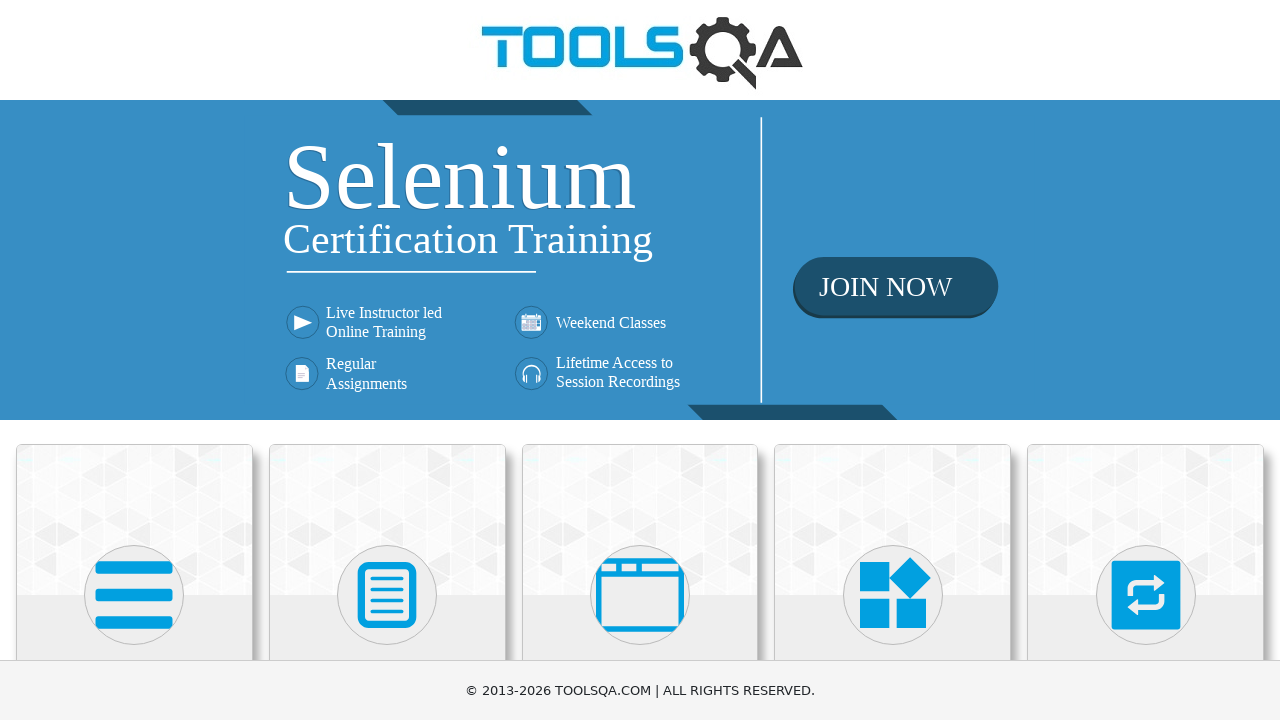

Clicked on Elements menu card at (134, 595) on (//div[@class='avatar mx-auto white'])[1]
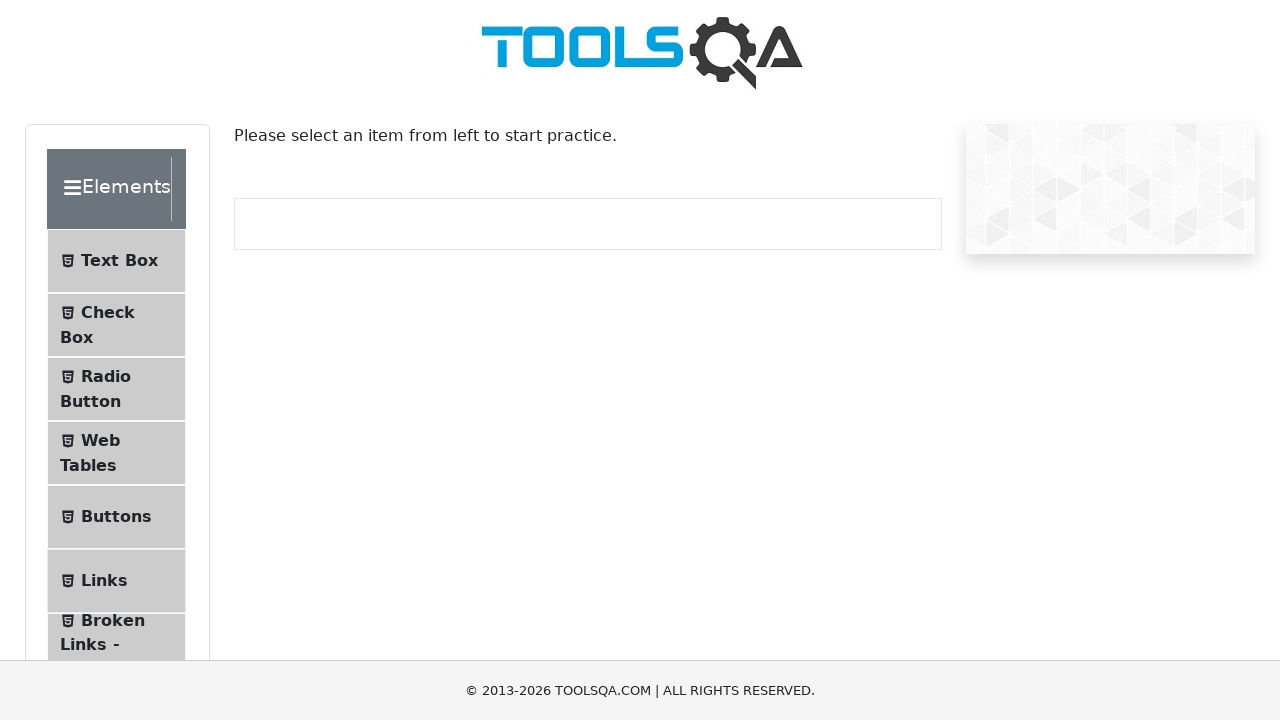

Clicked on Text Box menu item at (116, 261) on #item-0
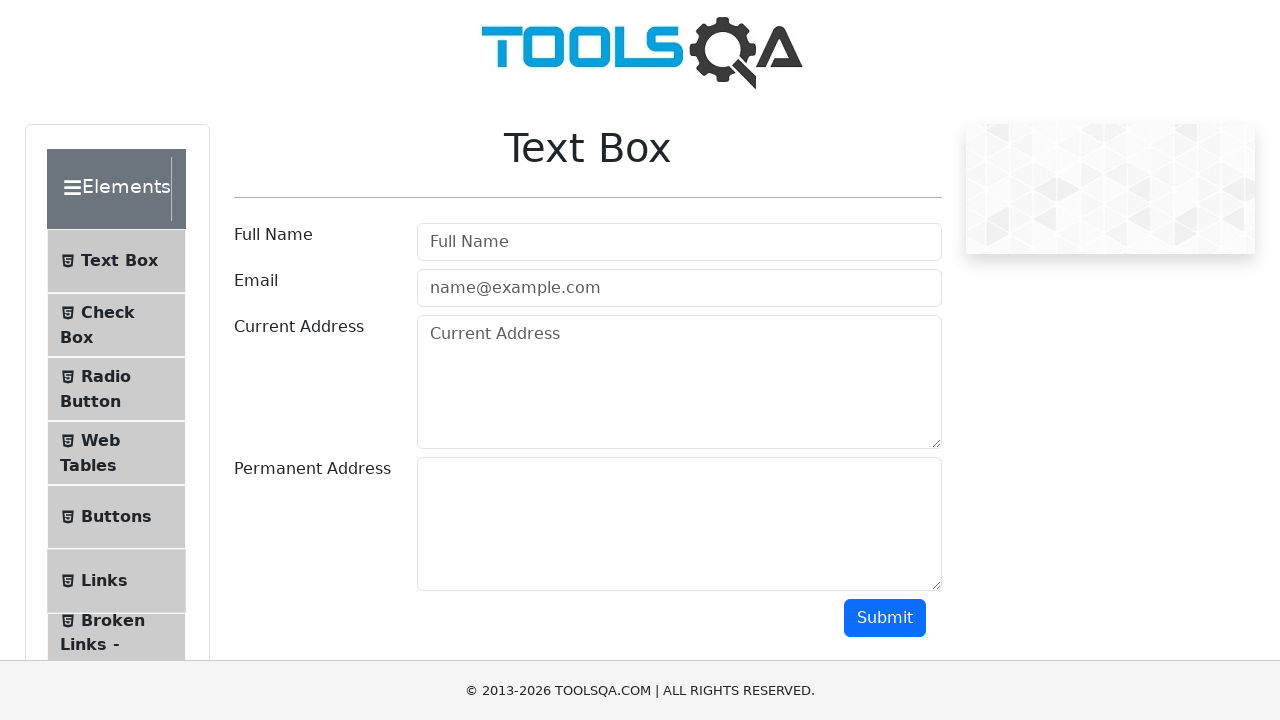

Filled username field with 'User' on #userName
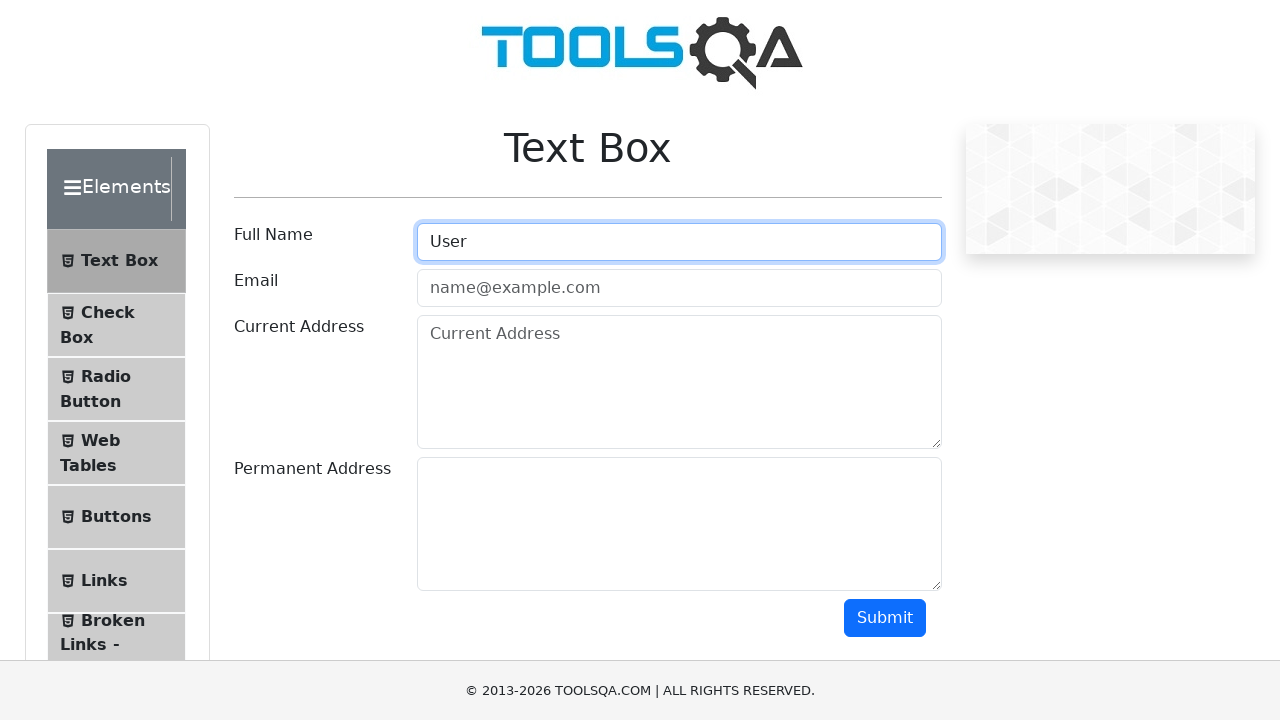

Filled email field with invalid email 'User' on #userEmail
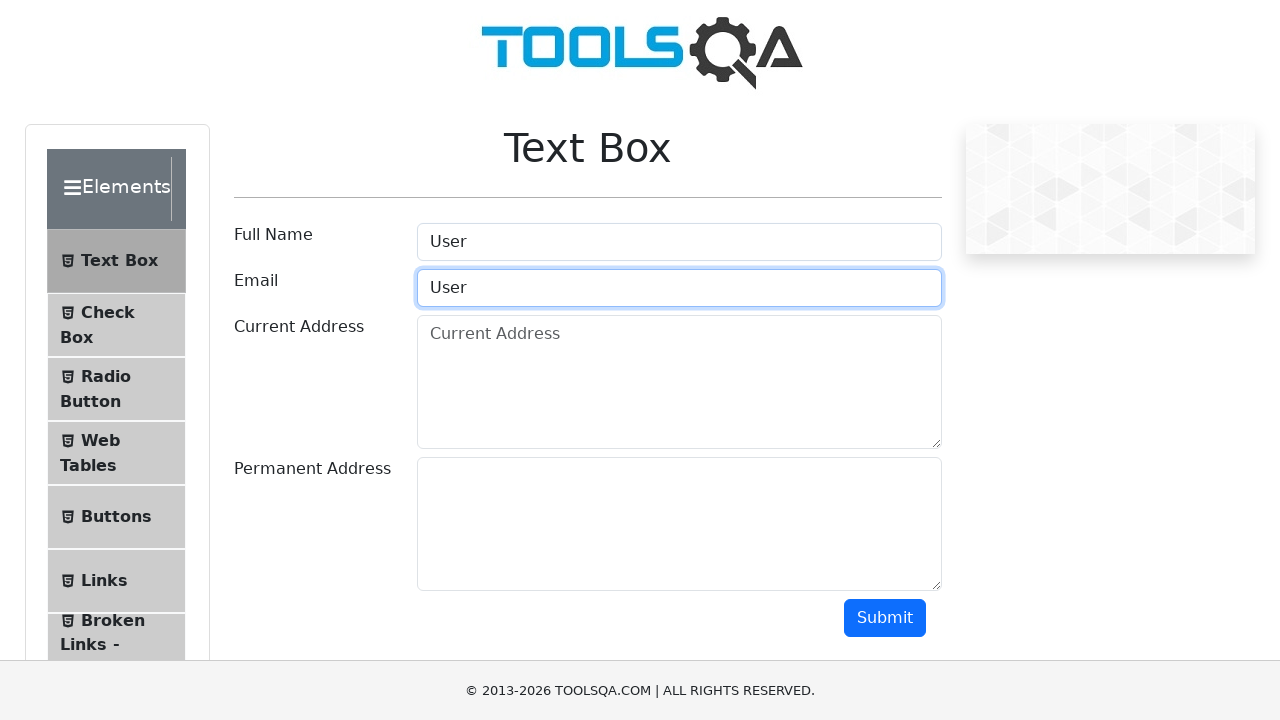

Clicked submit button with invalid email at (885, 618) on #submit
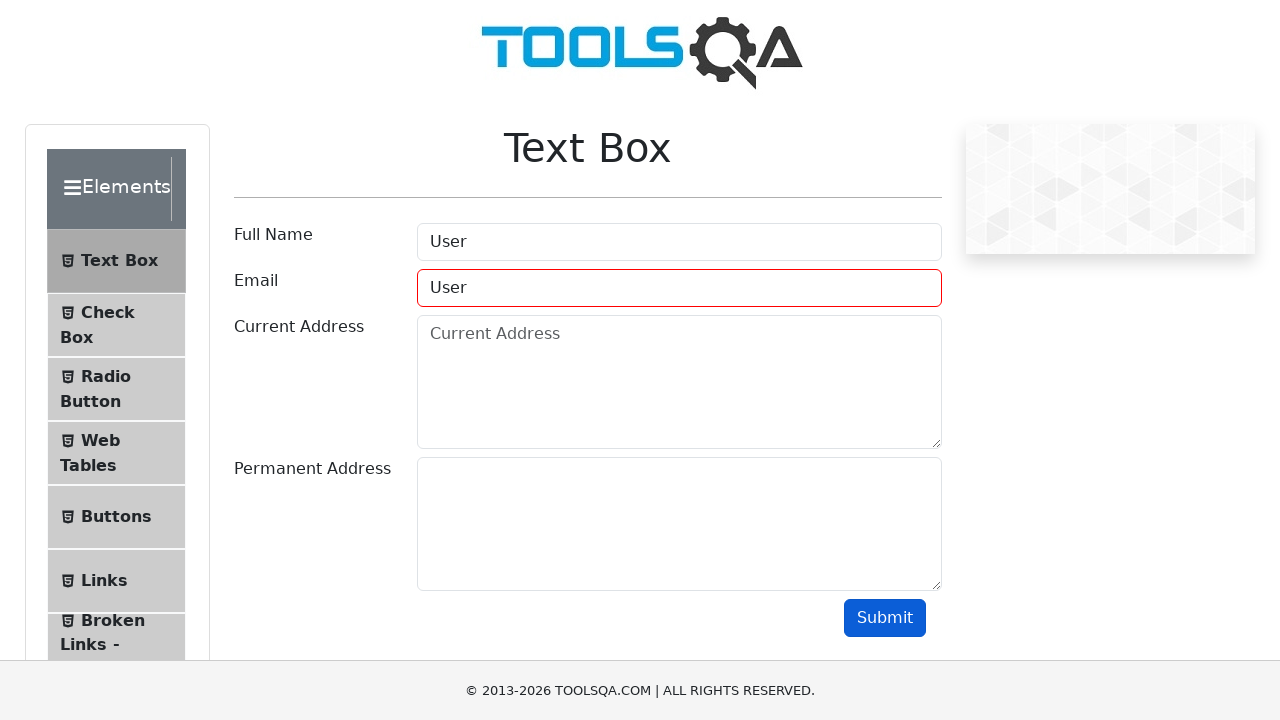

Waited 1000ms for validation response
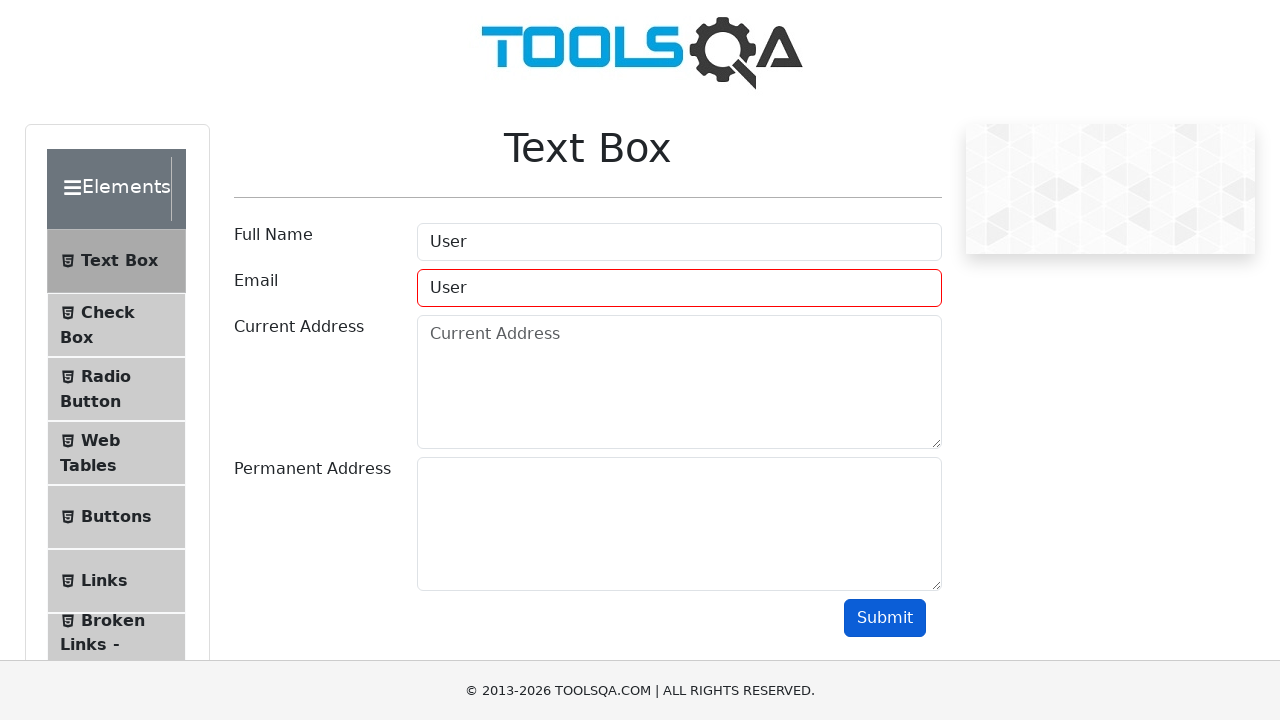

Cleared email field on #userEmail
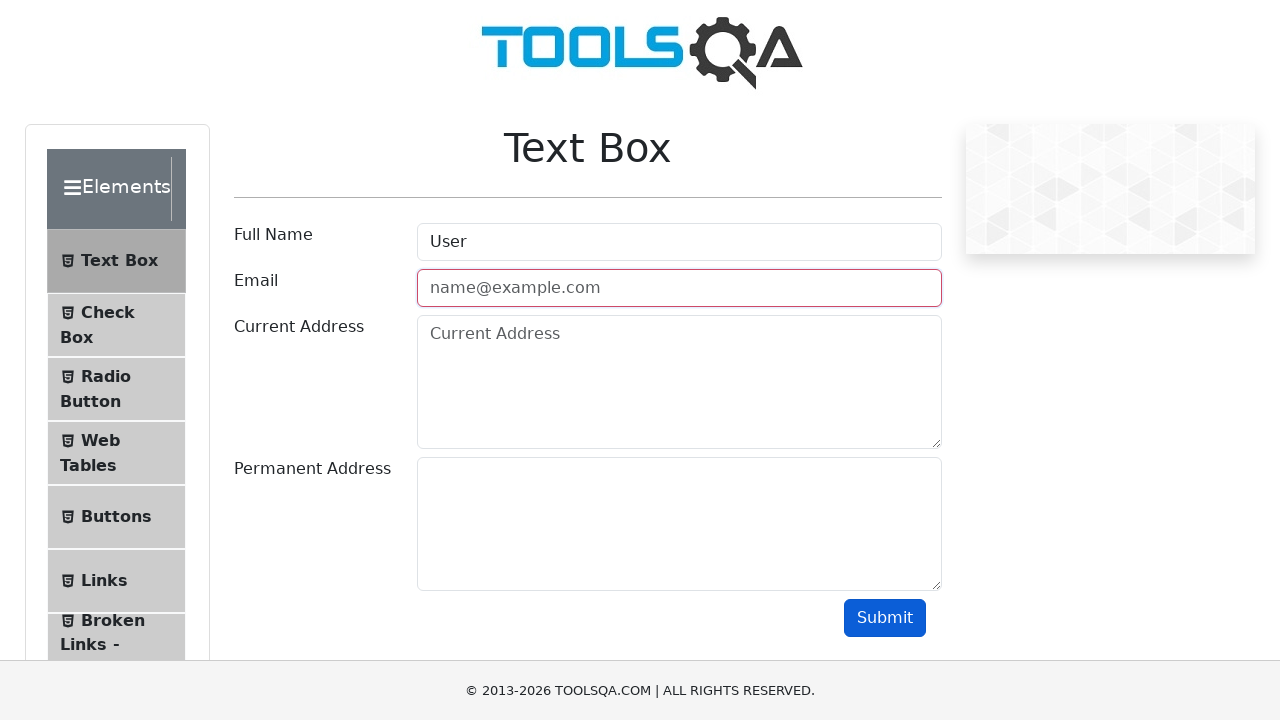

Filled email field with partial email 'User@' on #userEmail
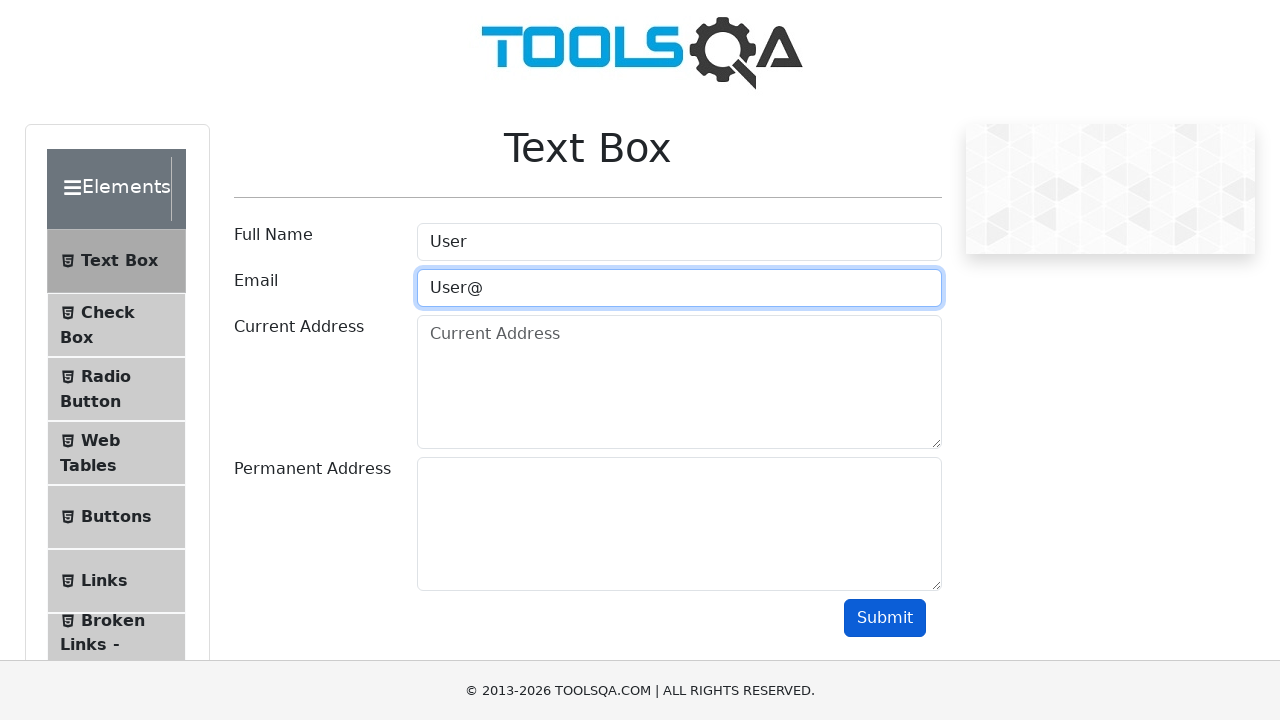

Clicked submit button with partial email at (885, 618) on #submit
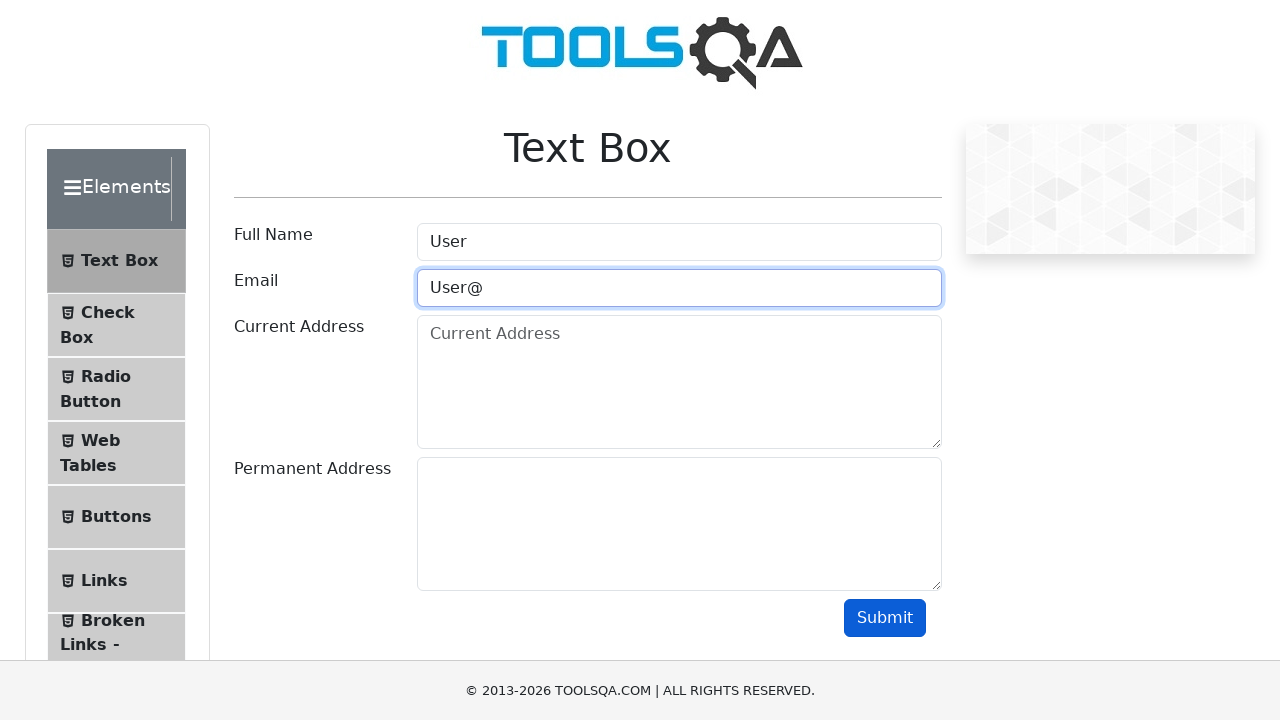

Waited 1000ms for validation response
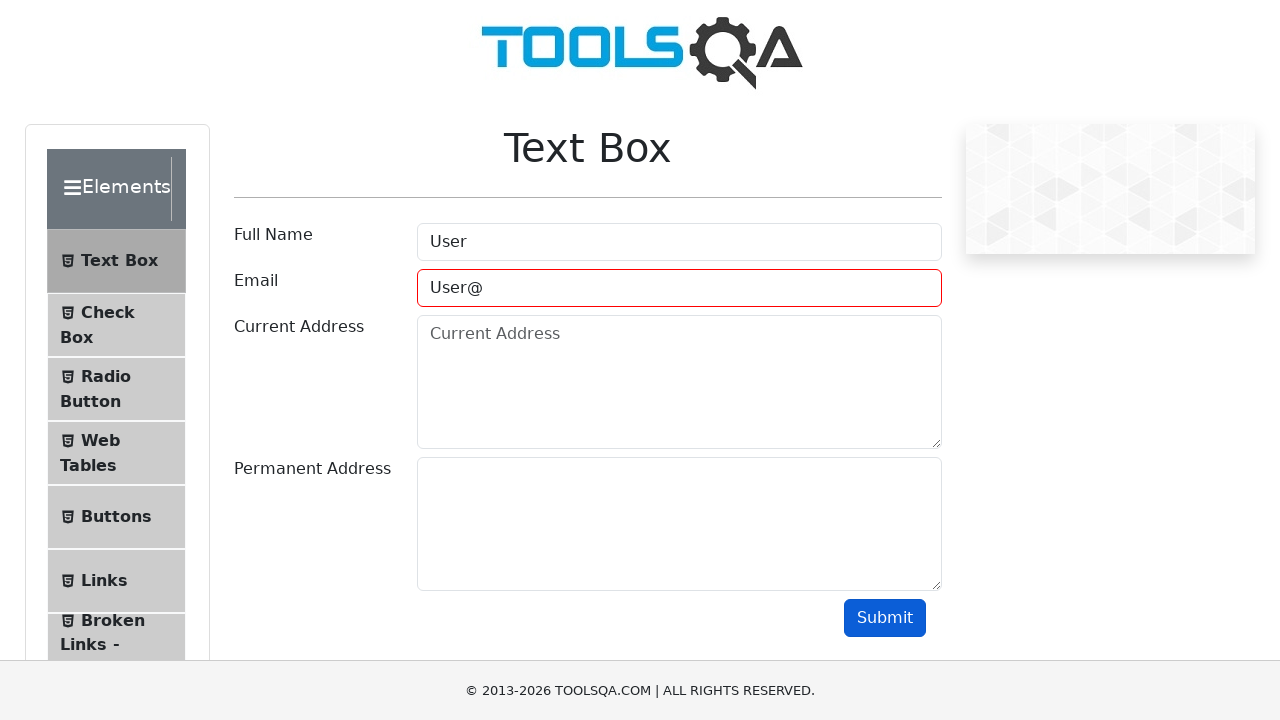

Cleared email field on #userEmail
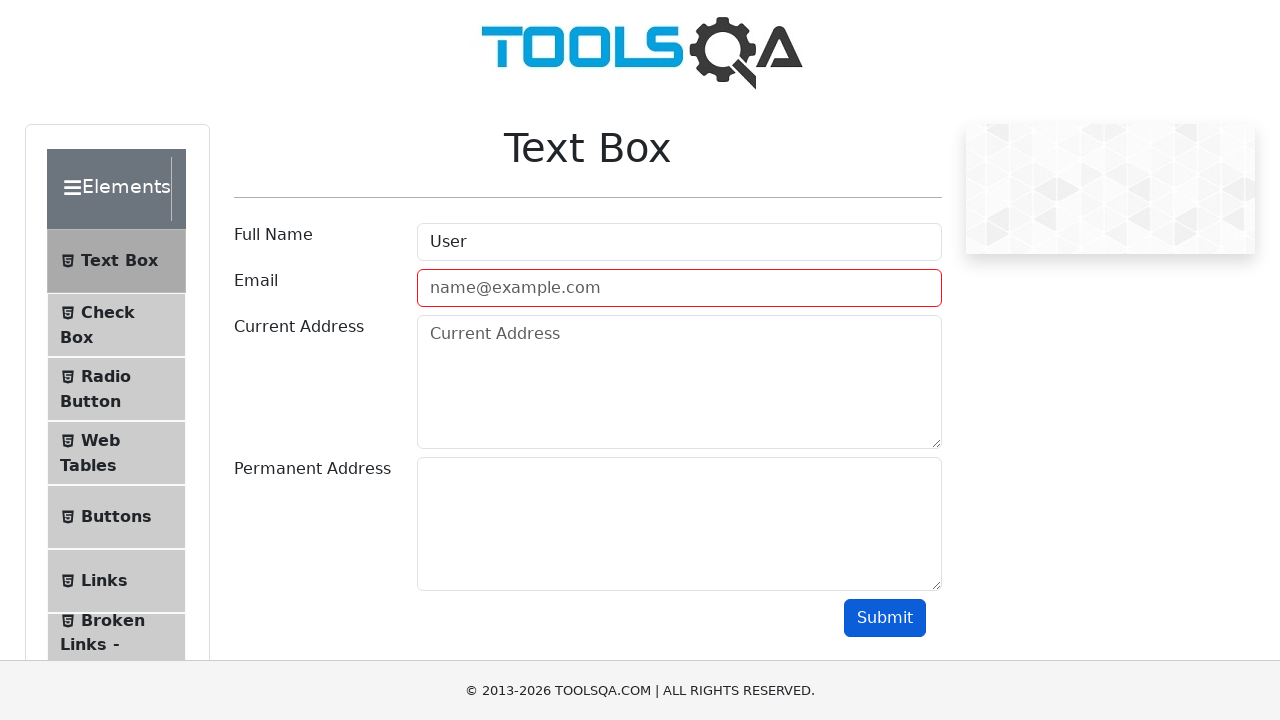

Filled email field with valid email 'User@gmail.com' on #userEmail
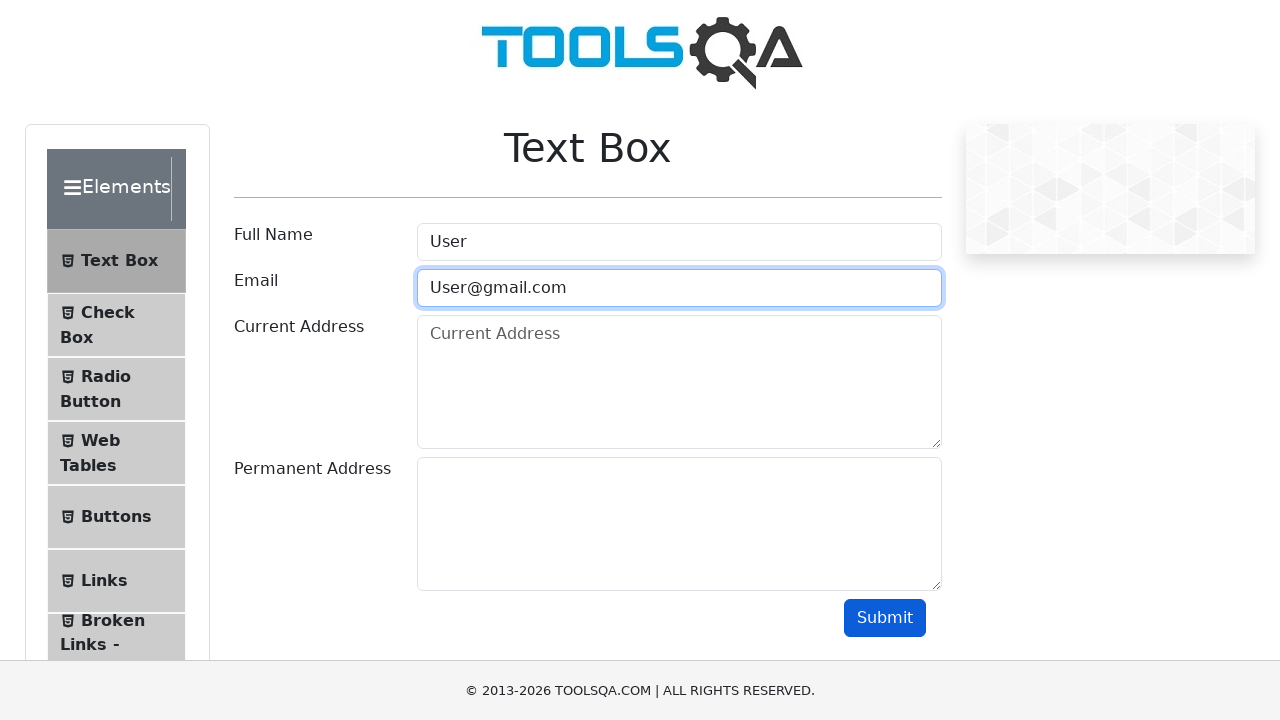

Filled current address field with 'Current Address' on #currentAddress
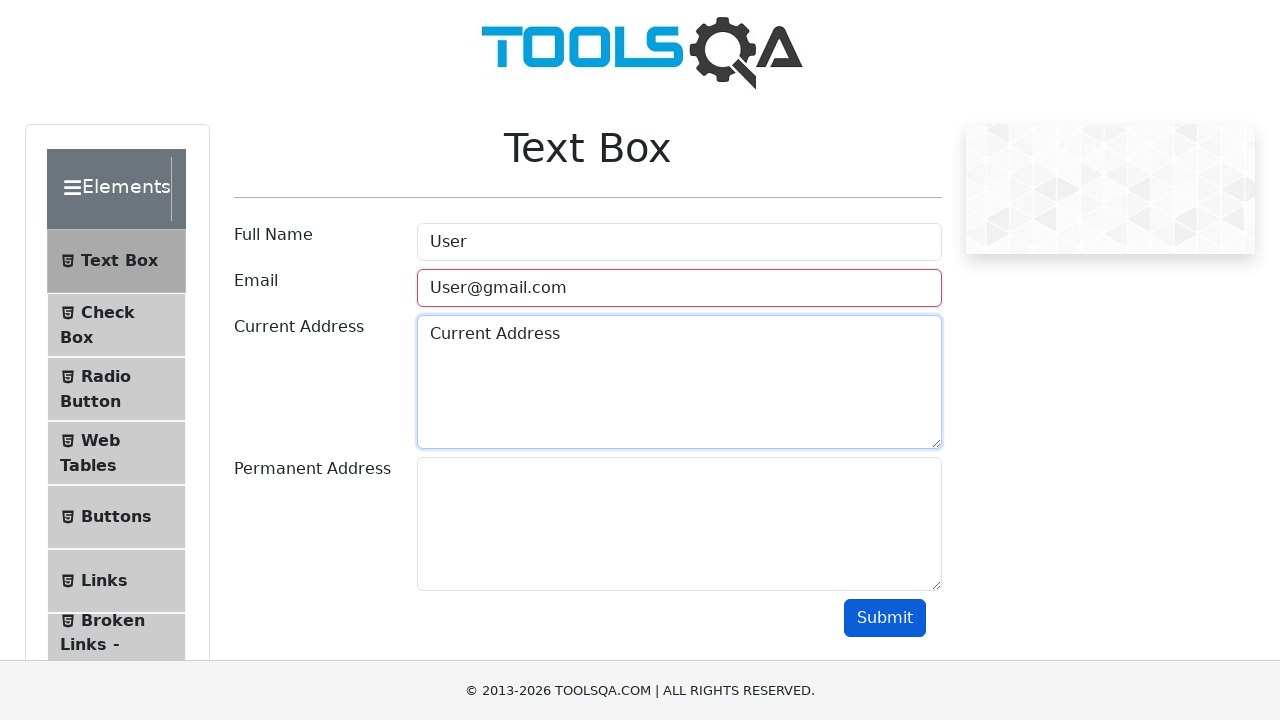

Filled permanent address field with 'Permanent Address' on #permanentAddress
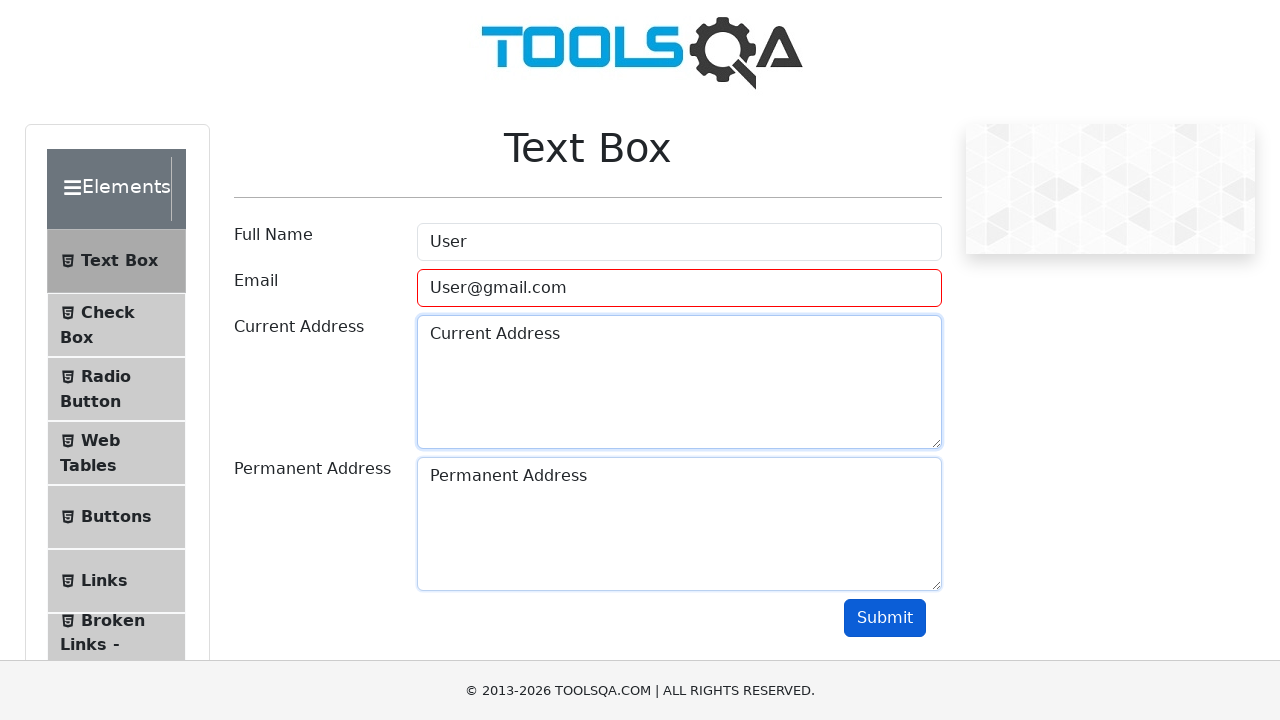

Clicked submit button to submit the form at (885, 618) on #submit
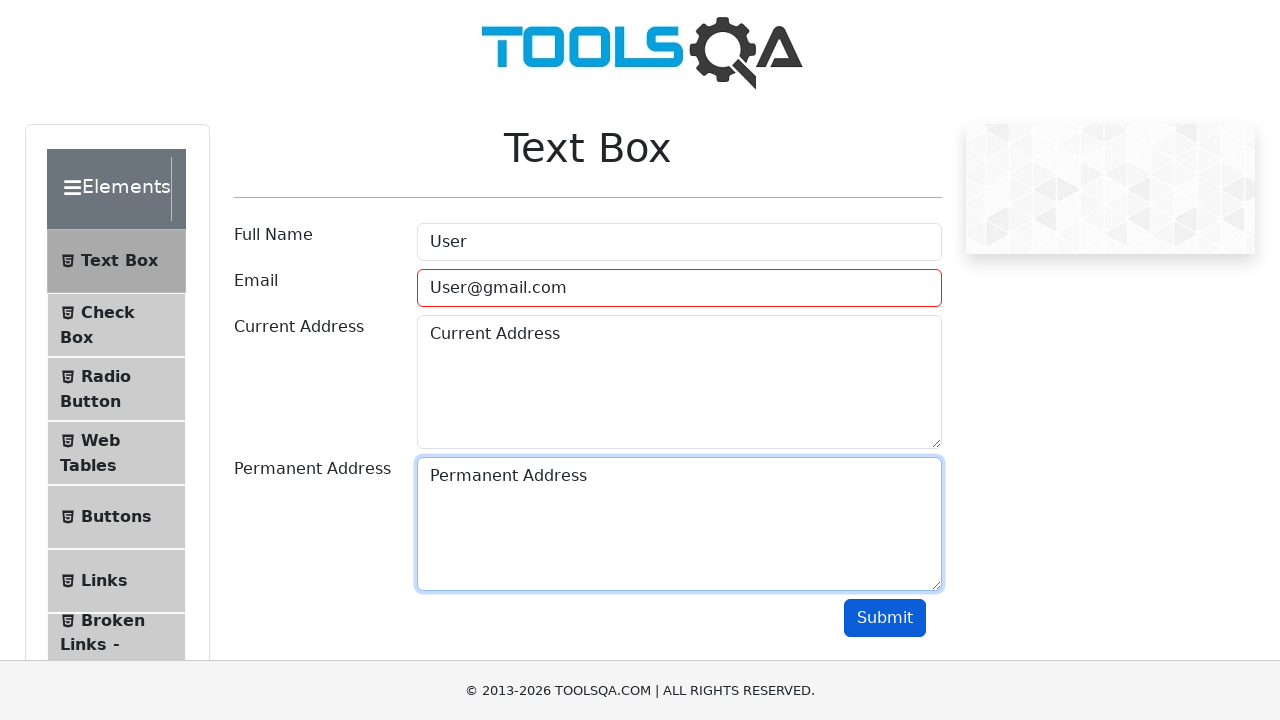

Form submission results appeared
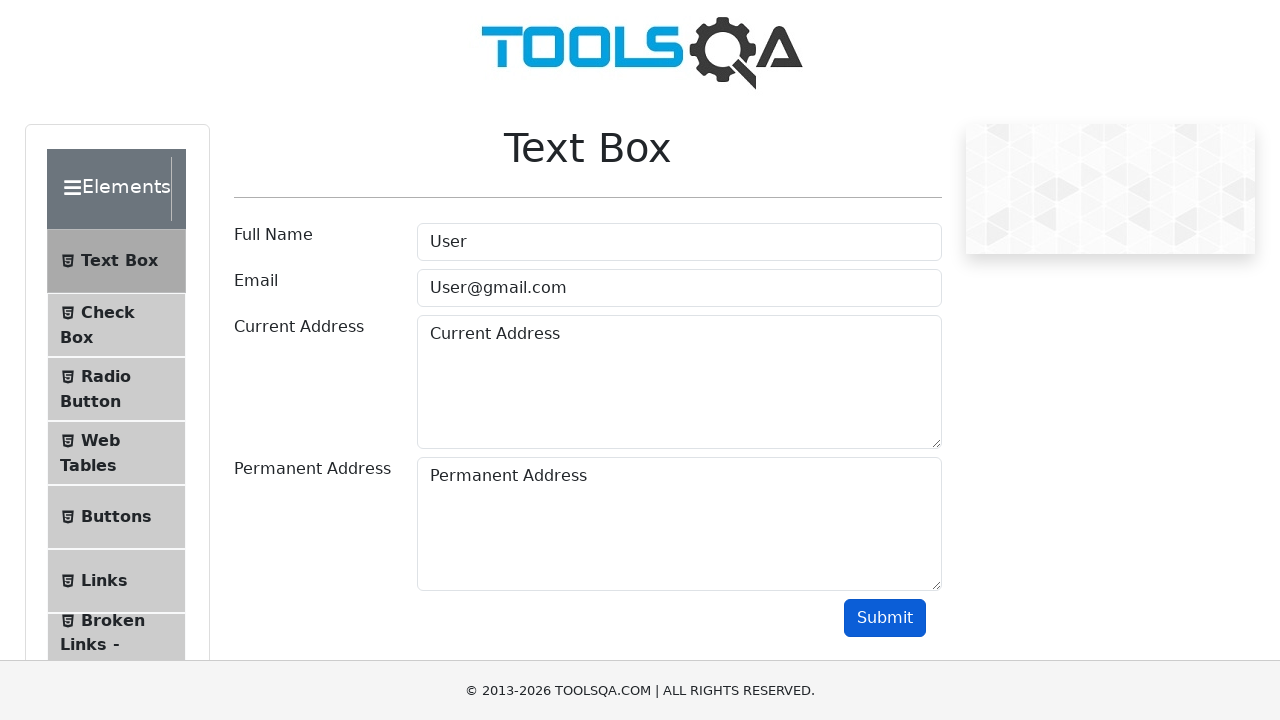

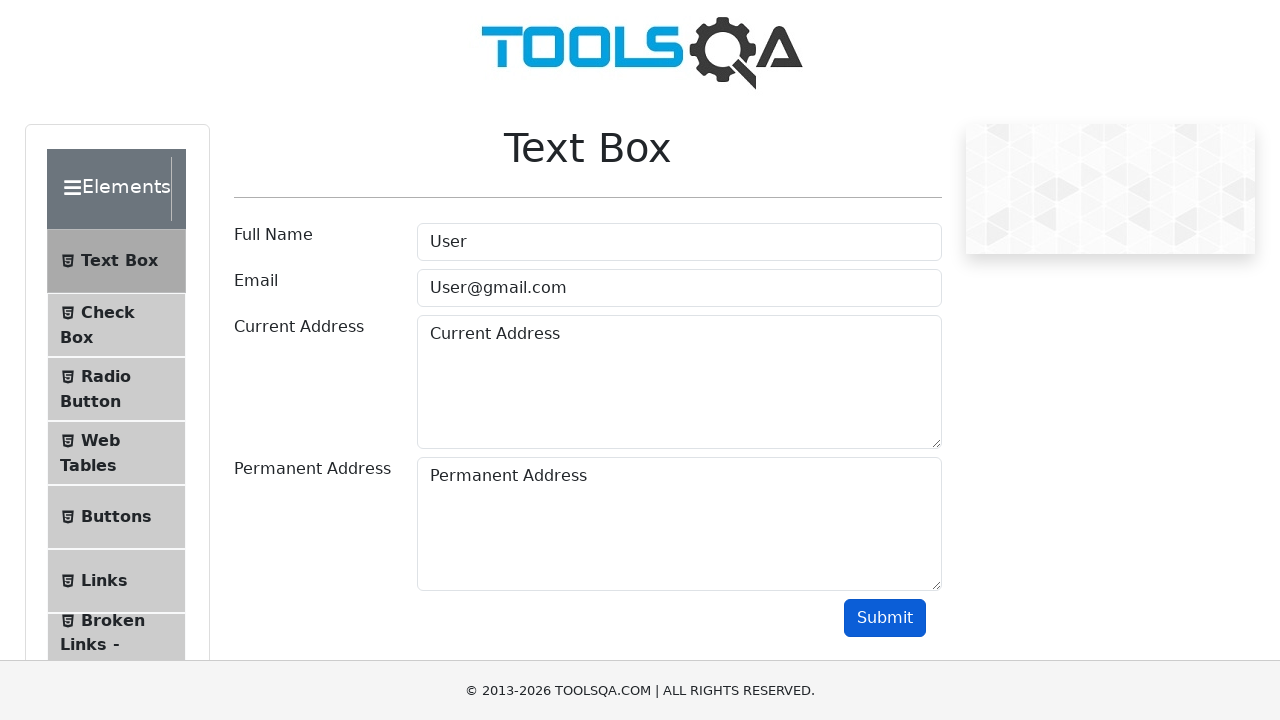